Tests filling form fields using various XPath selectors including attribute matching, navigation, and index selection, then verifies submit link text

Starting URL: https://formy-project.herokuapp.com/form

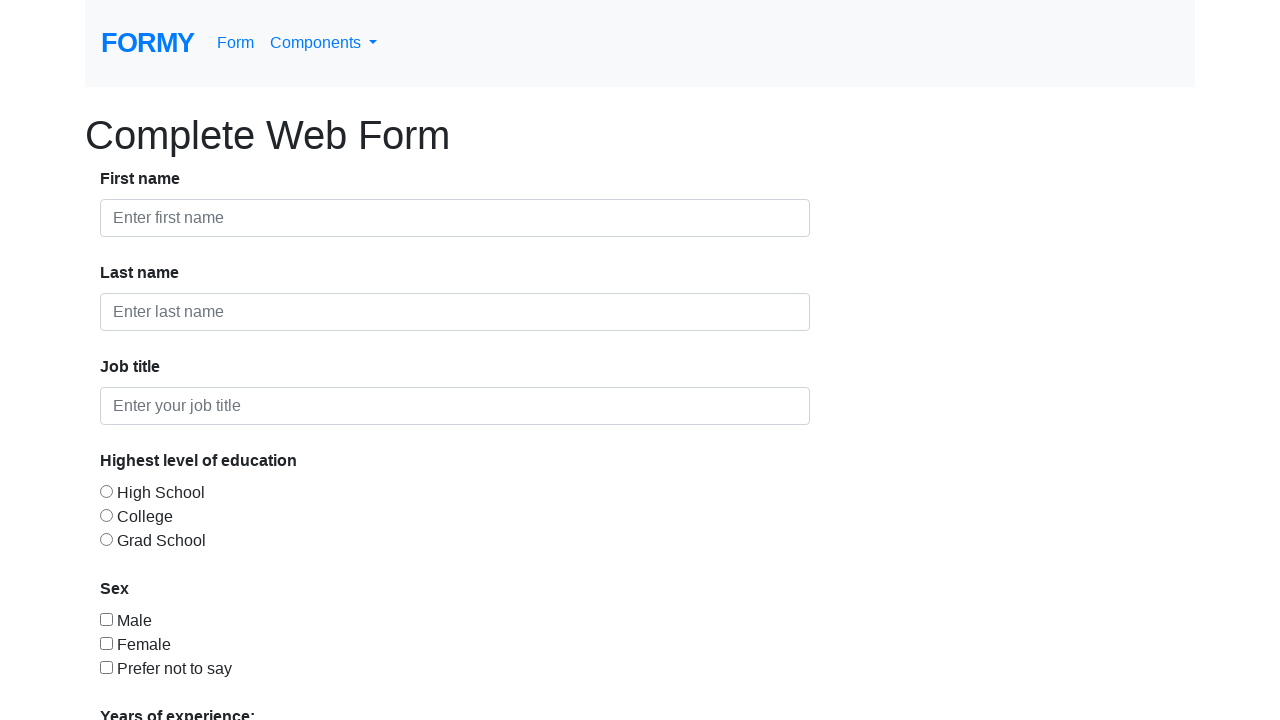

Filled first name field with 'A' using XPath attribute selector on xpath=//input[@id="first-name"]
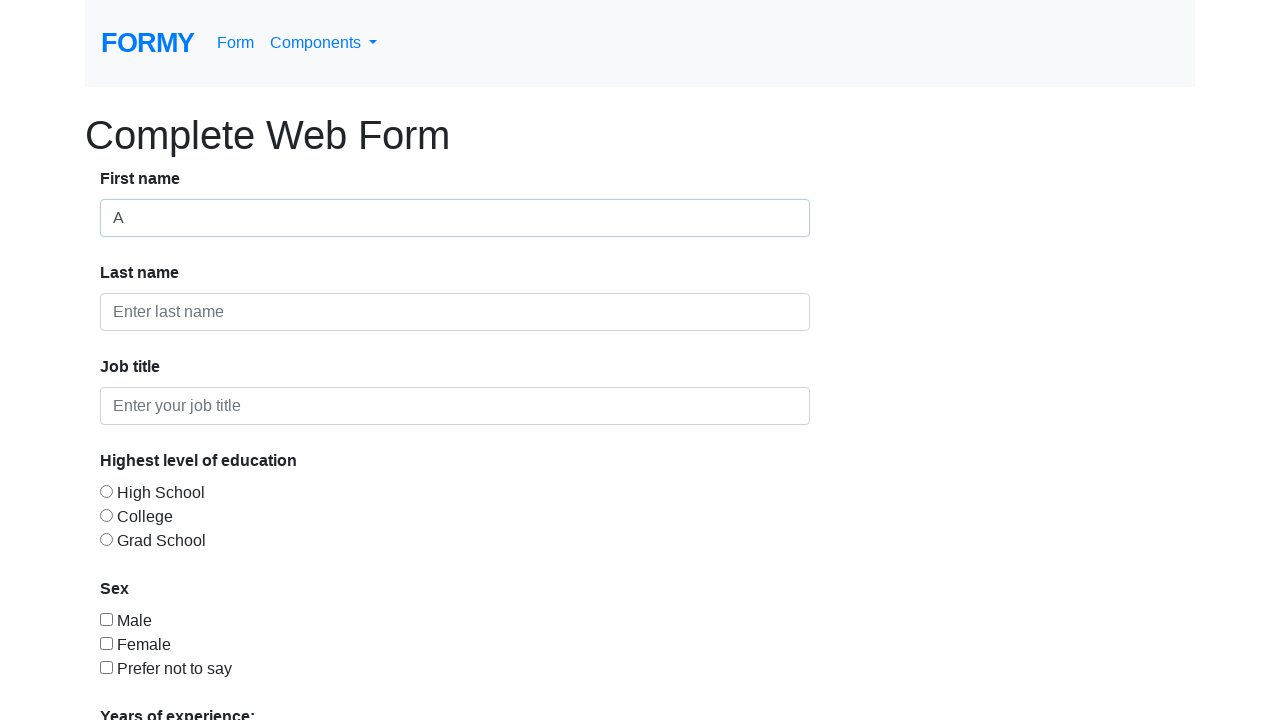

Appended 'n' to first name using XPath wildcard selector
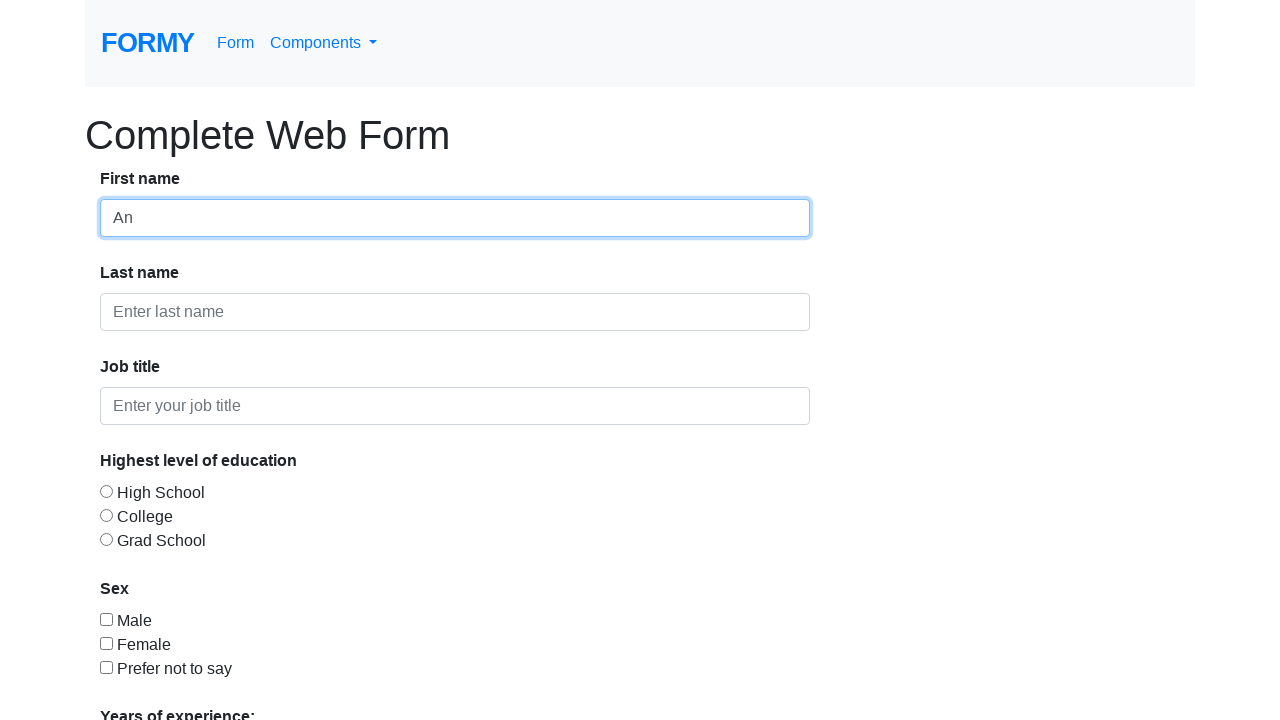

Appended 'r' to first name using XPath navigation
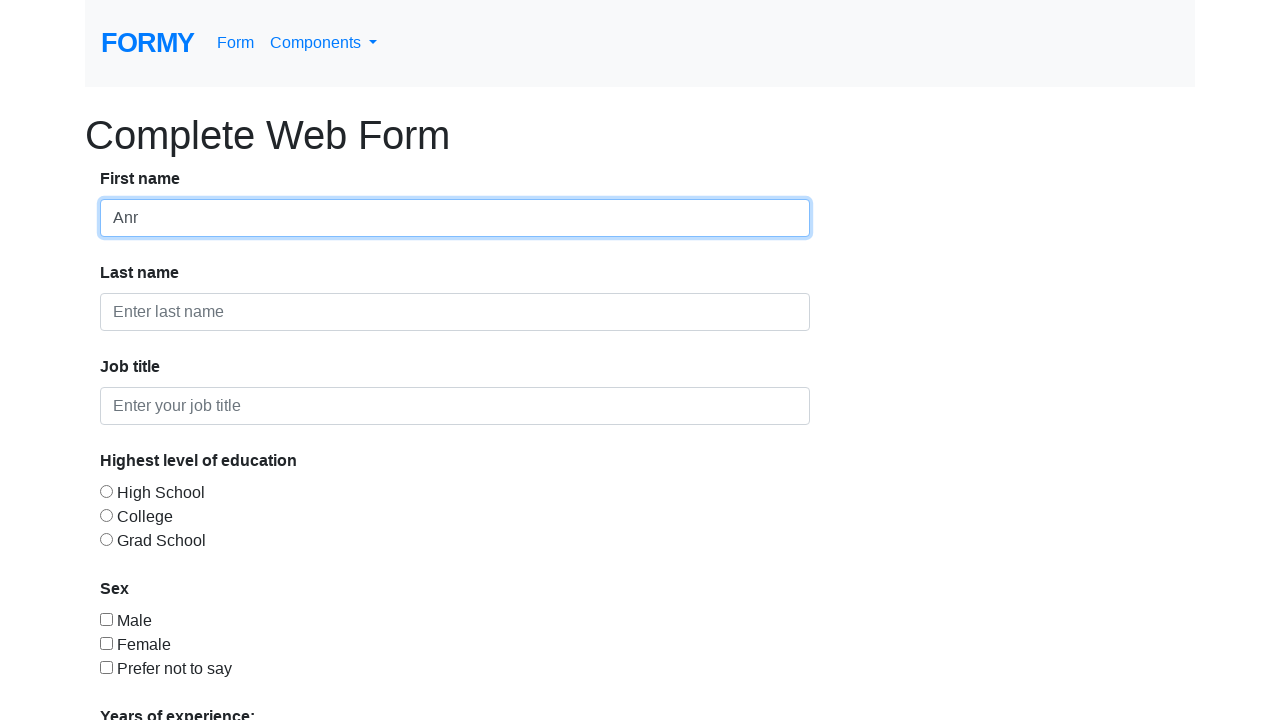

Appended 'e' to first name using XPath descendant navigation
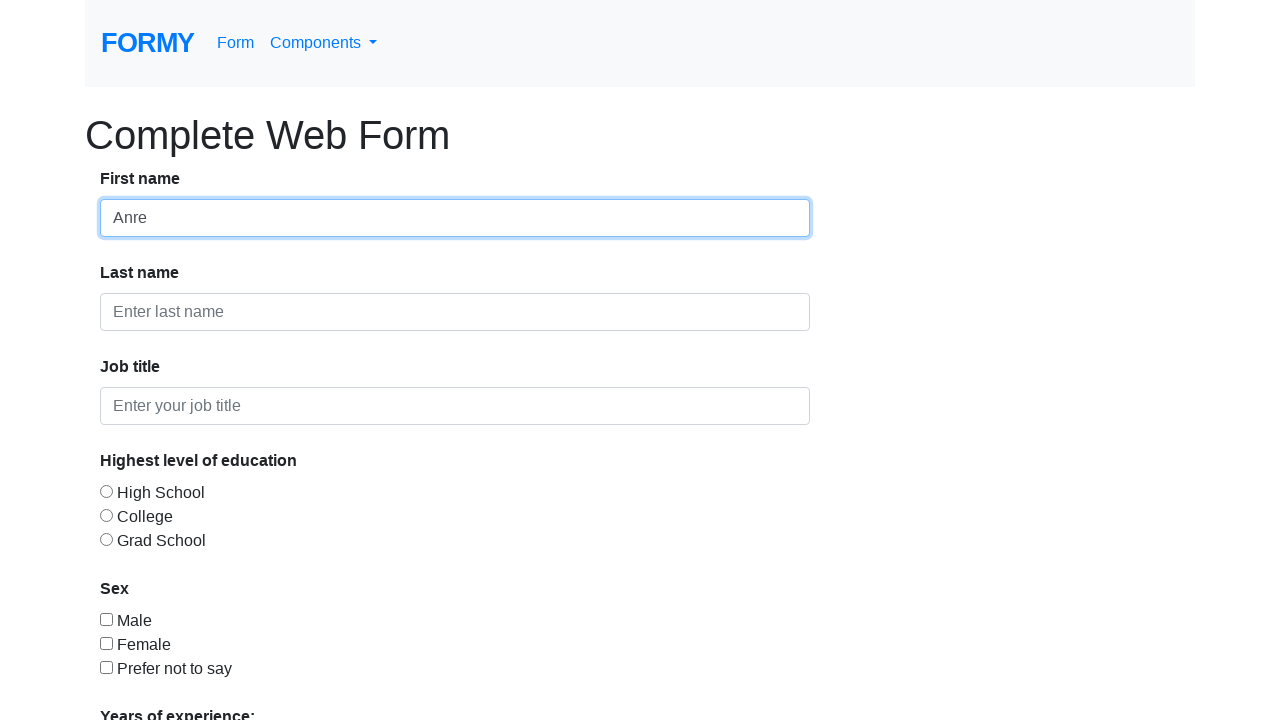

Filled second form-control input with 'i' using XPath index selector on (//input[@class="form-control"])[2]
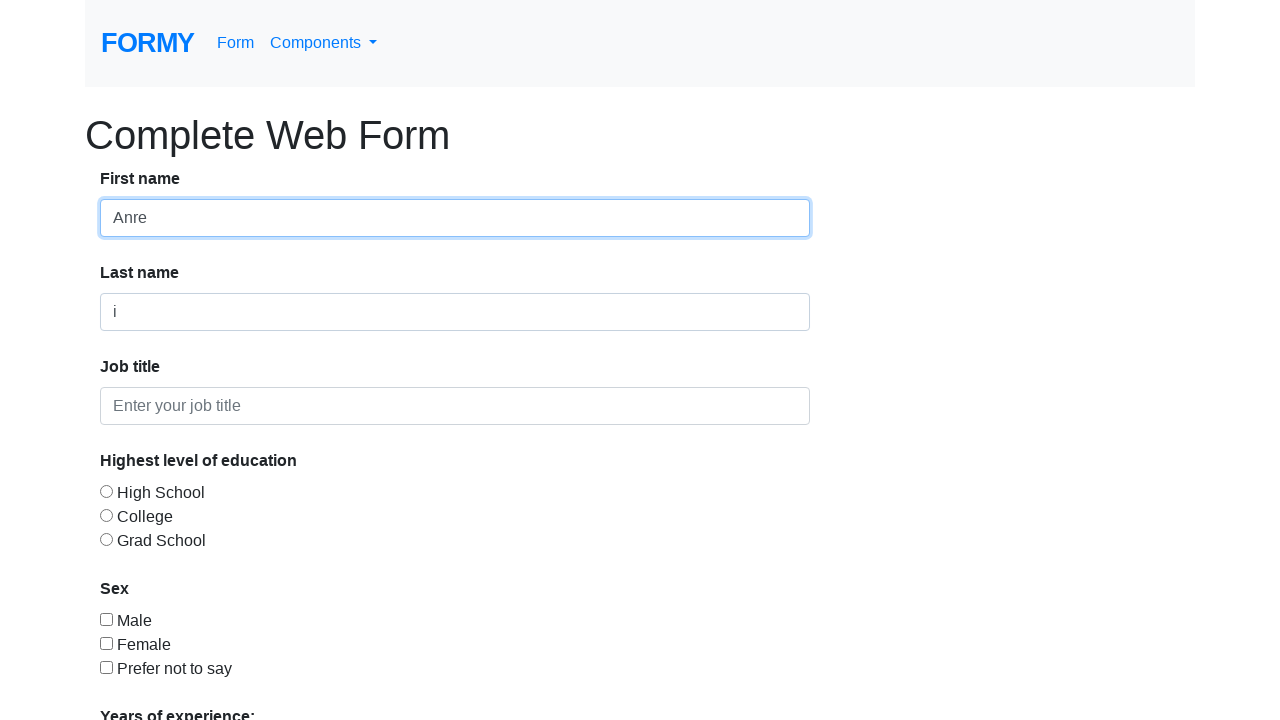

Cleared last name field on xpath=//input[@id="last-name"]
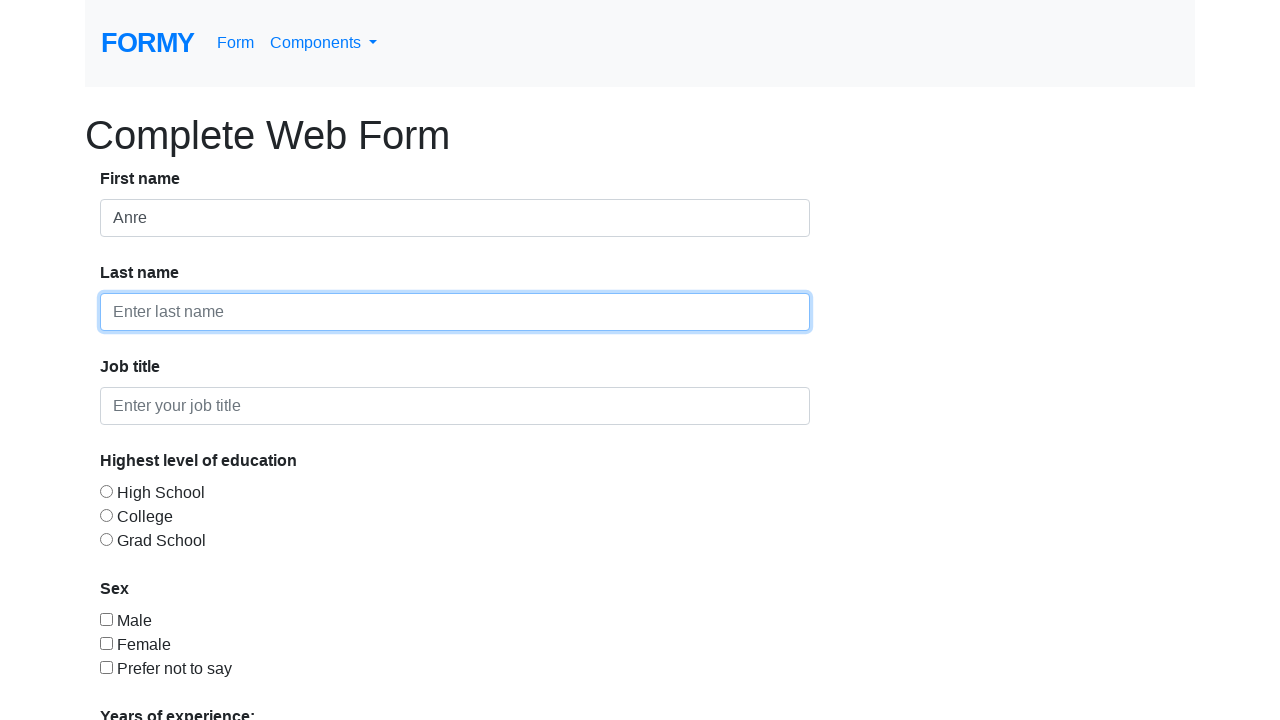

Filled last name field with 'Sinpetrean' on xpath=//input[@id="last-name"]
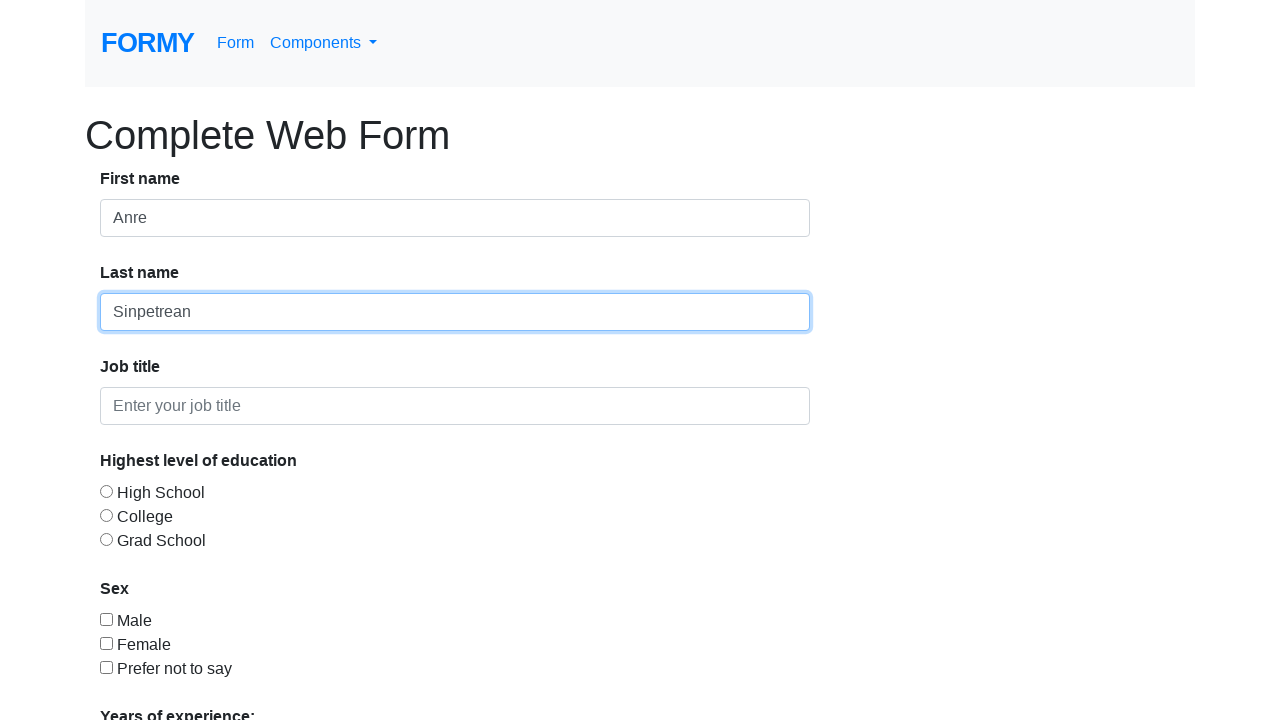

Retrieved submit link text using XPath contains selector
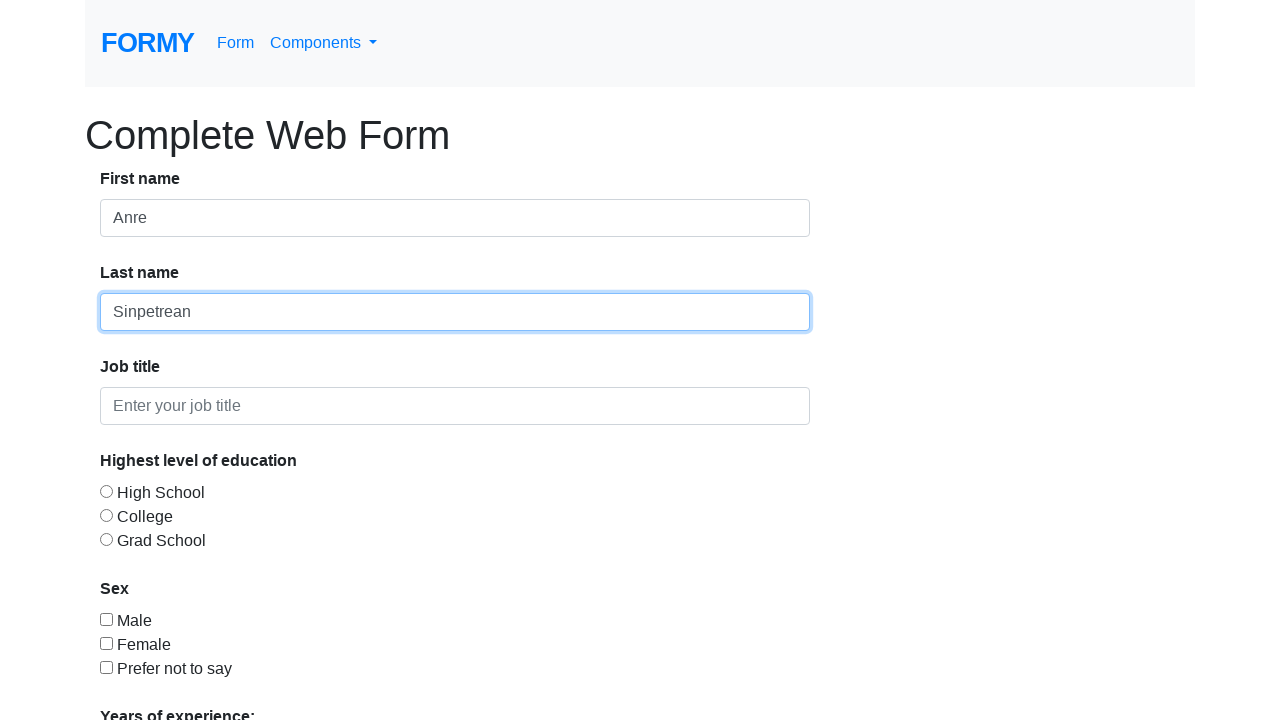

Verified submit link text equals 'Submit'
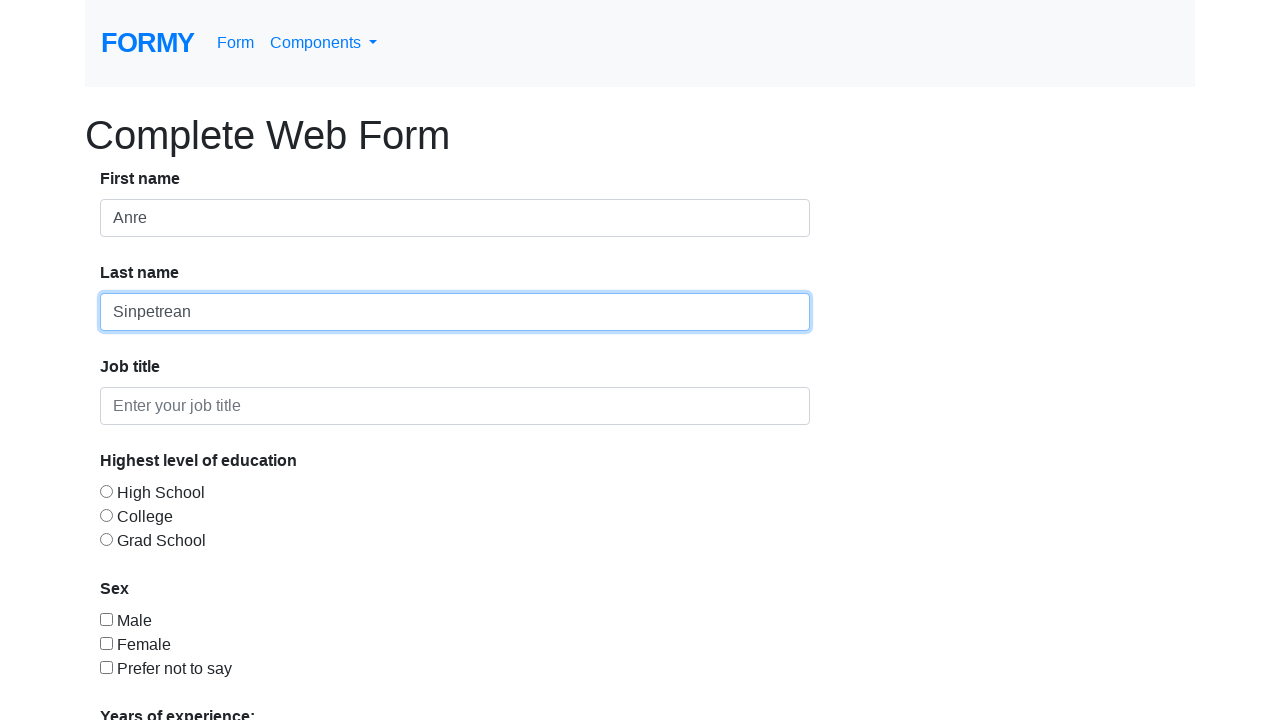

Cleared first name field using placeholder selector on xpath=//input[@placeholder="Enter first name"]
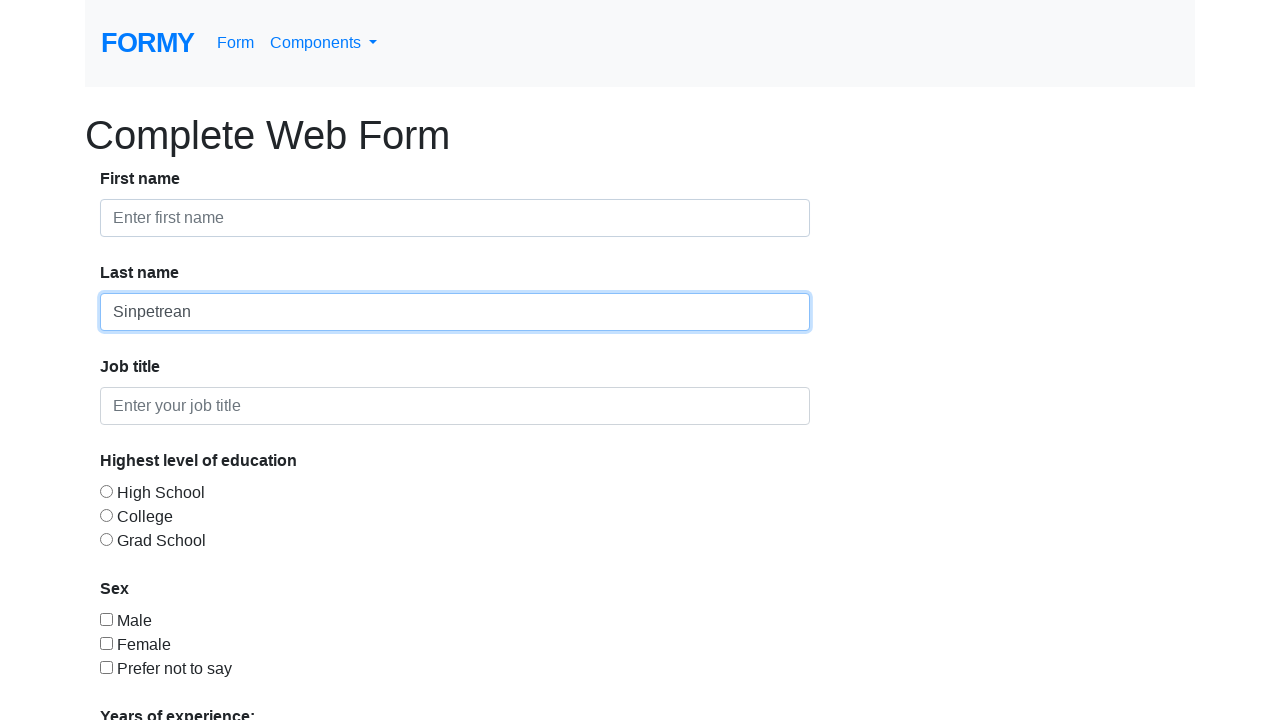

Filled first name field with 'ANDY' using placeholder selector on xpath=//input[@placeholder="Enter first name"]
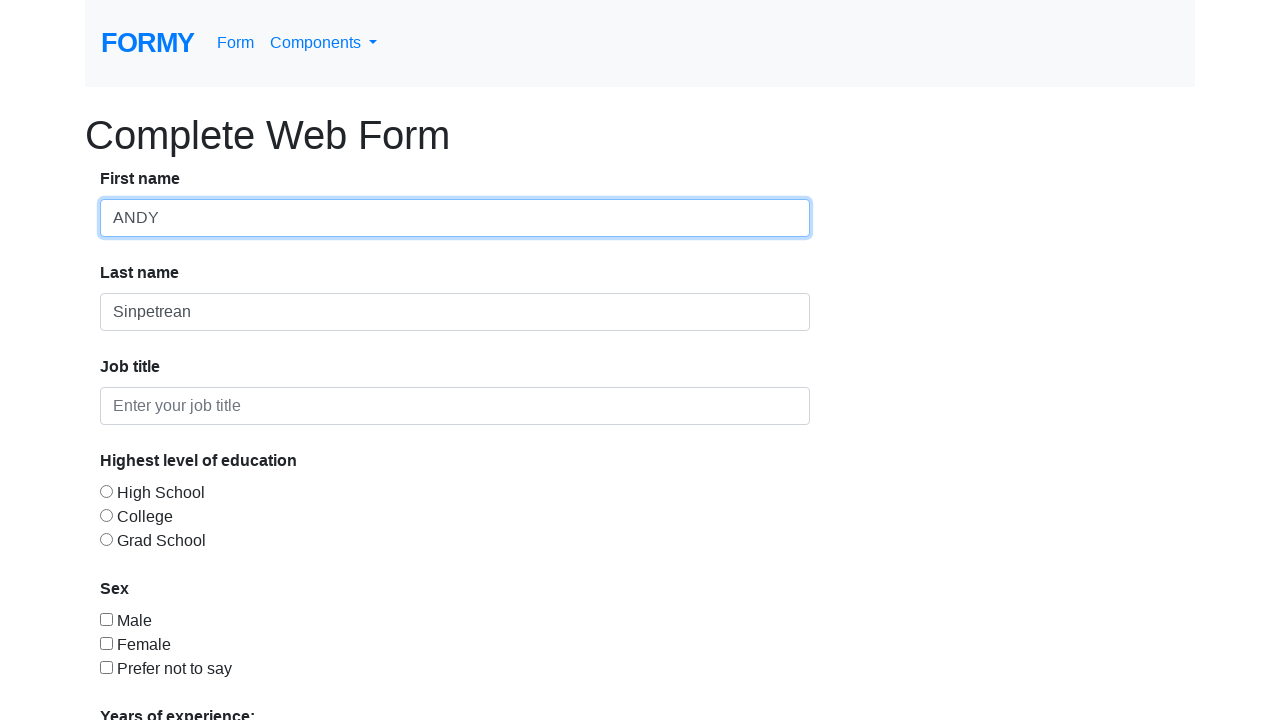

Cleared last name field using placeholder selector on xpath=//input[@placeholder="Enter last name"]
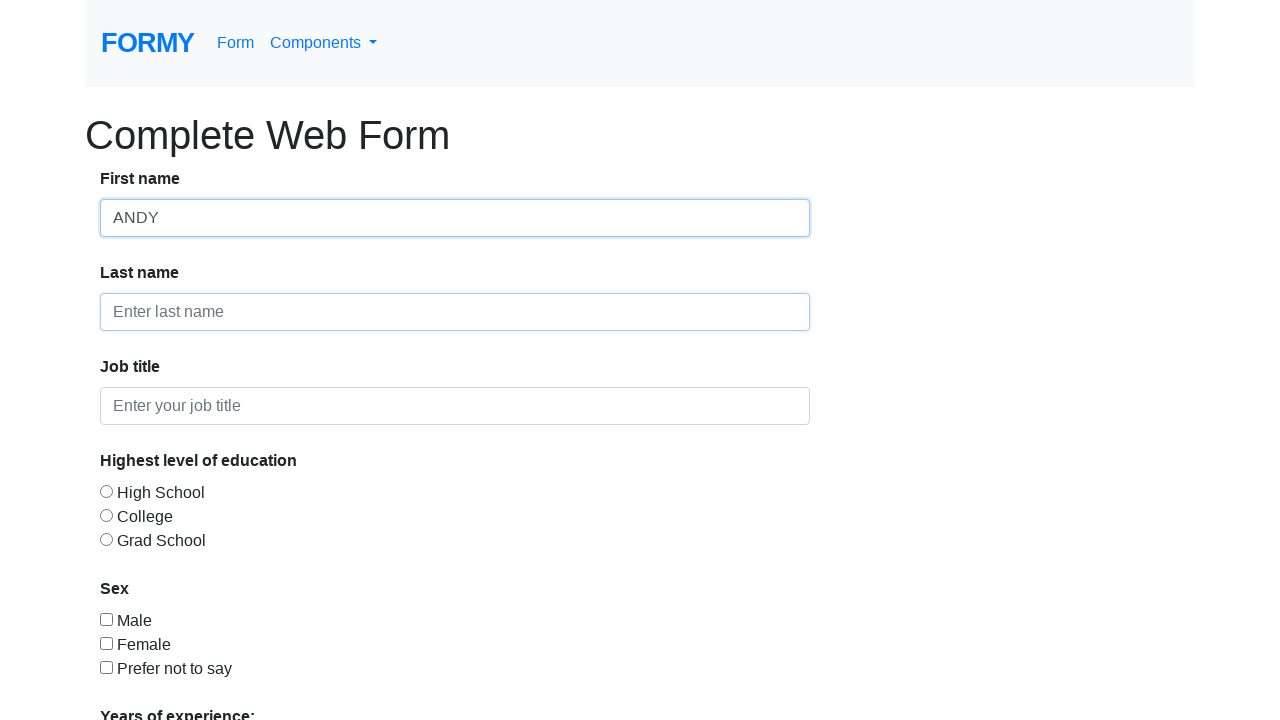

Filled last name field with 'SINPETREAN' using placeholder selector on xpath=//input[@placeholder="Enter last name"]
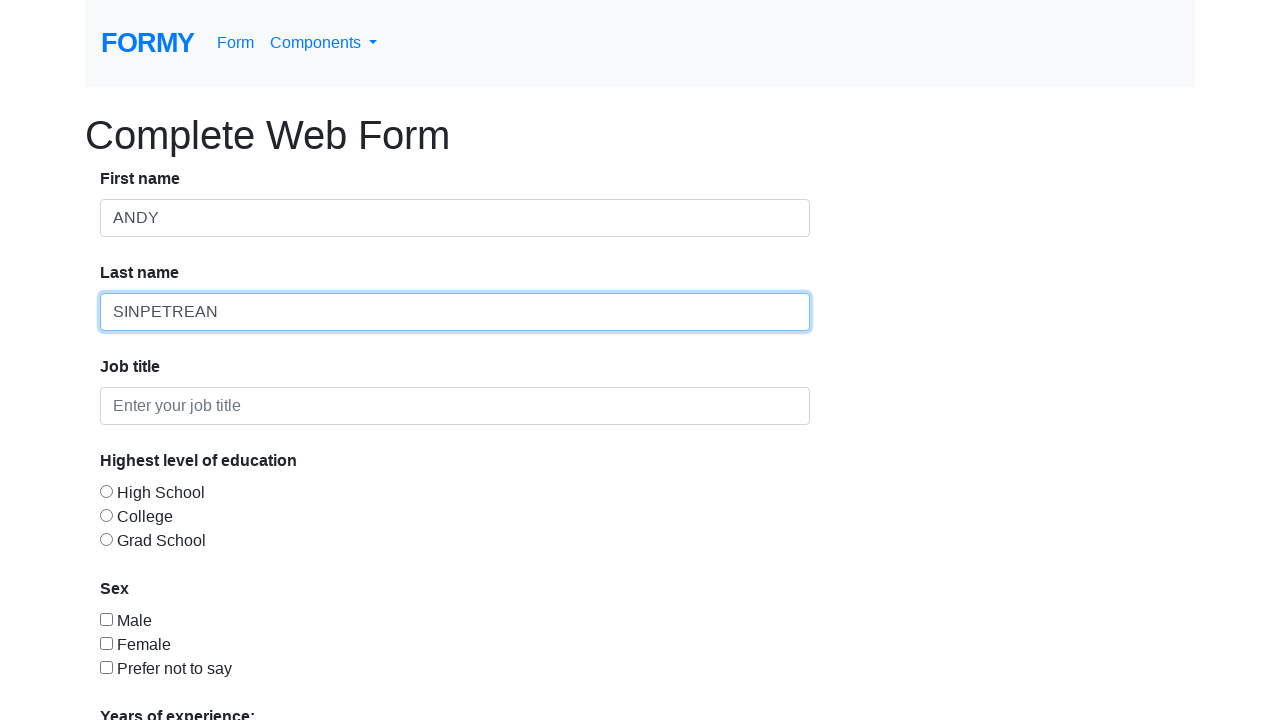

Cleared job title field using label-based XPath navigation on xpath=//label[text()="Job title"]/parent::strong/parent::div//input
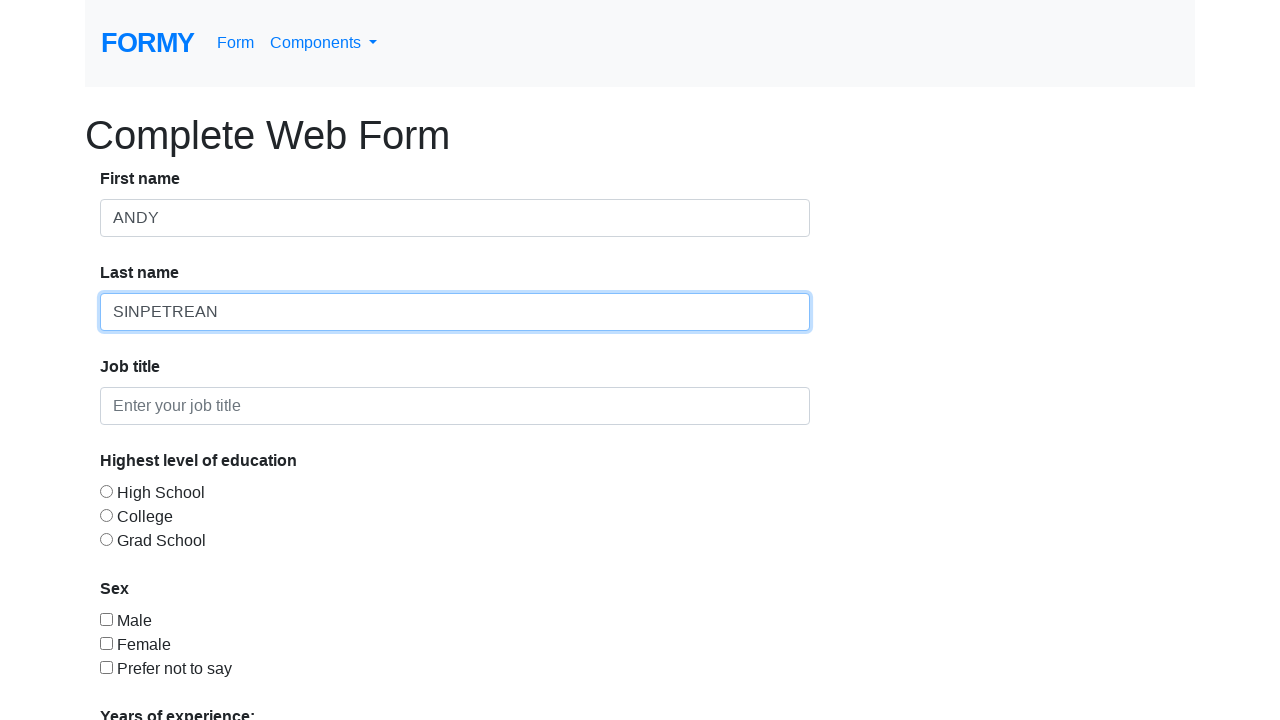

Filled job title field with 'Automation Engineer' using label-based XPath navigation on xpath=//label[text()="Job title"]/parent::strong/parent::div//input
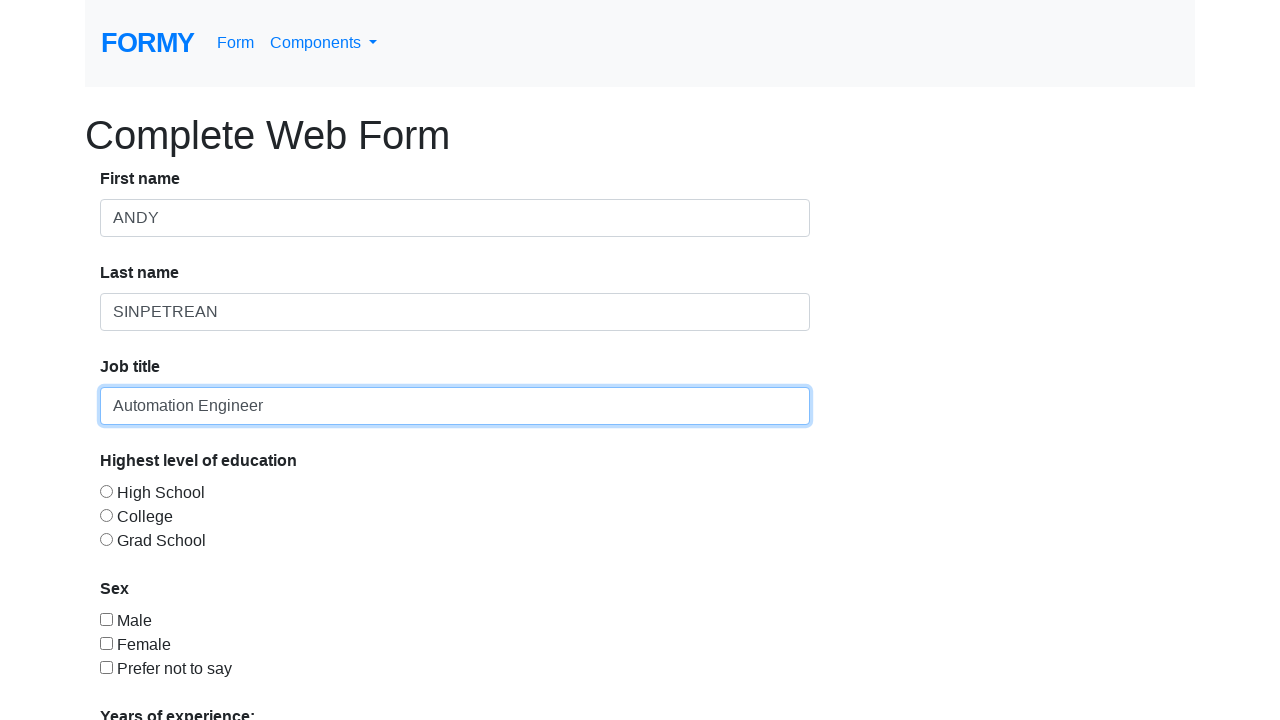

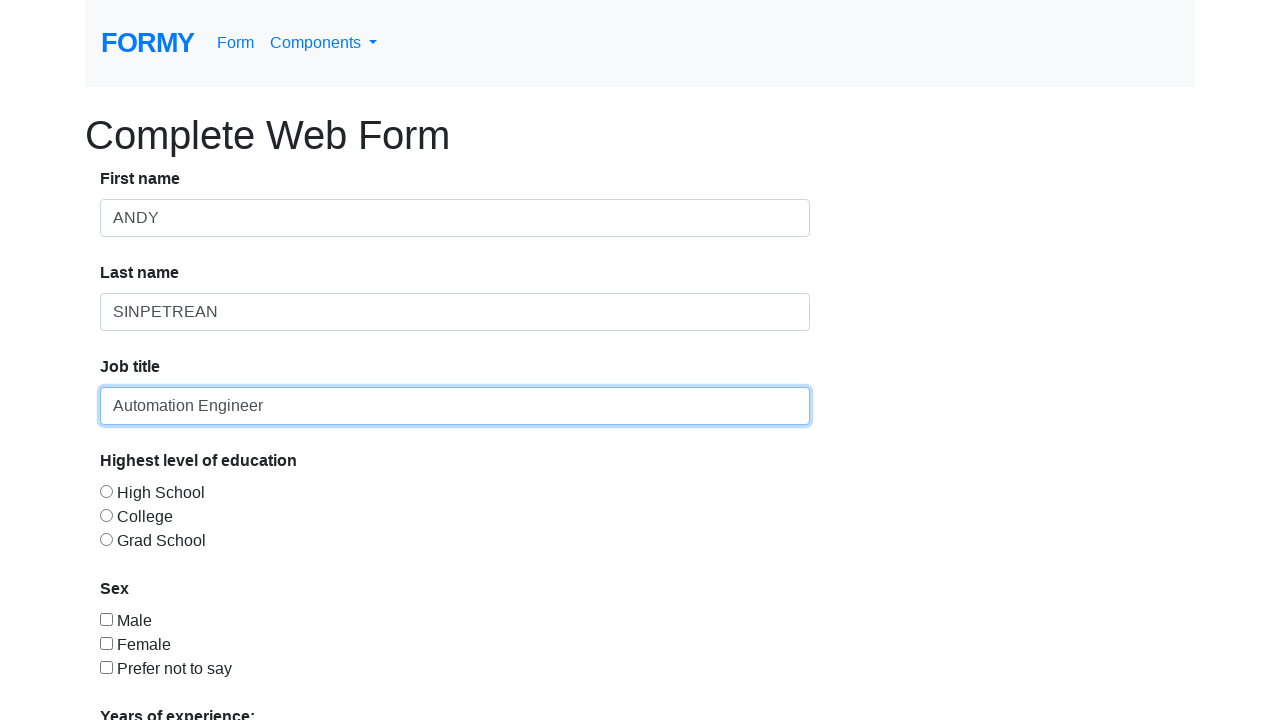